Tests window handling functionality by clicking a button that opens a new tab, switching between windows, and closing the child window with a specific title

Starting URL: https://demo.automationtesting.in/Windows.html

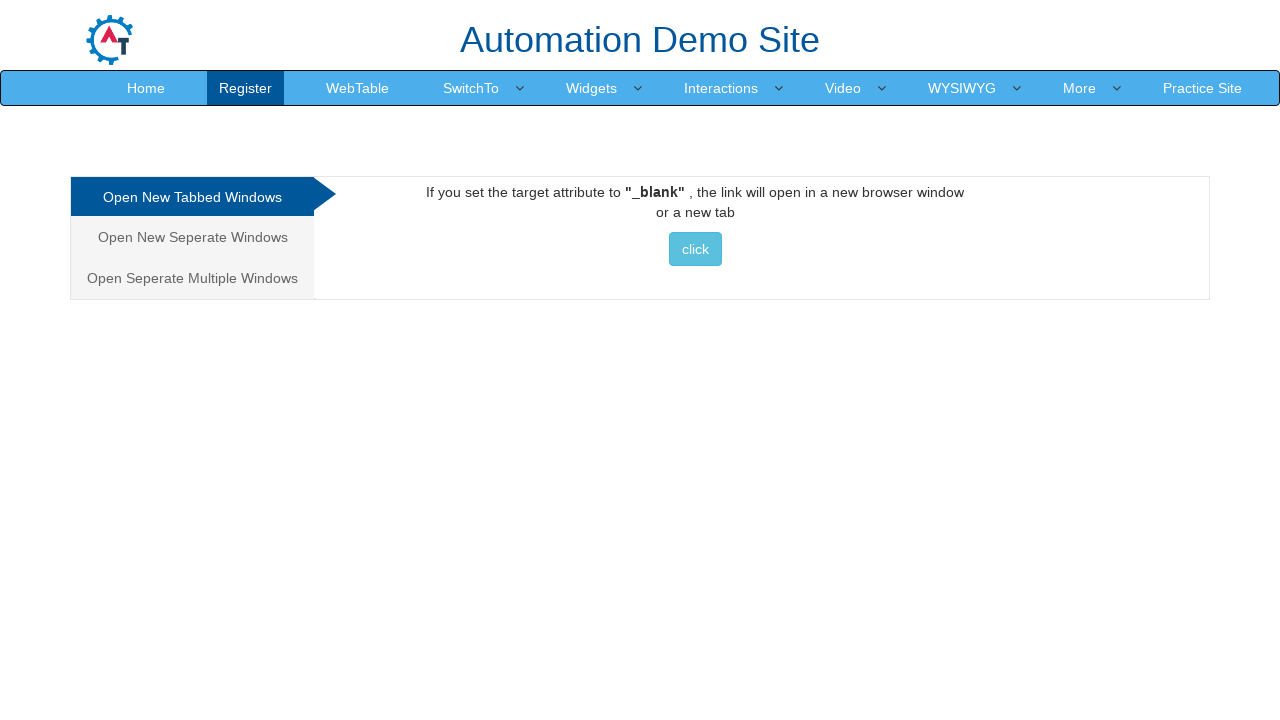

Clicked button to open new tabbed window at (695, 249) on xpath=//*[@id='Tabbed']/a/button
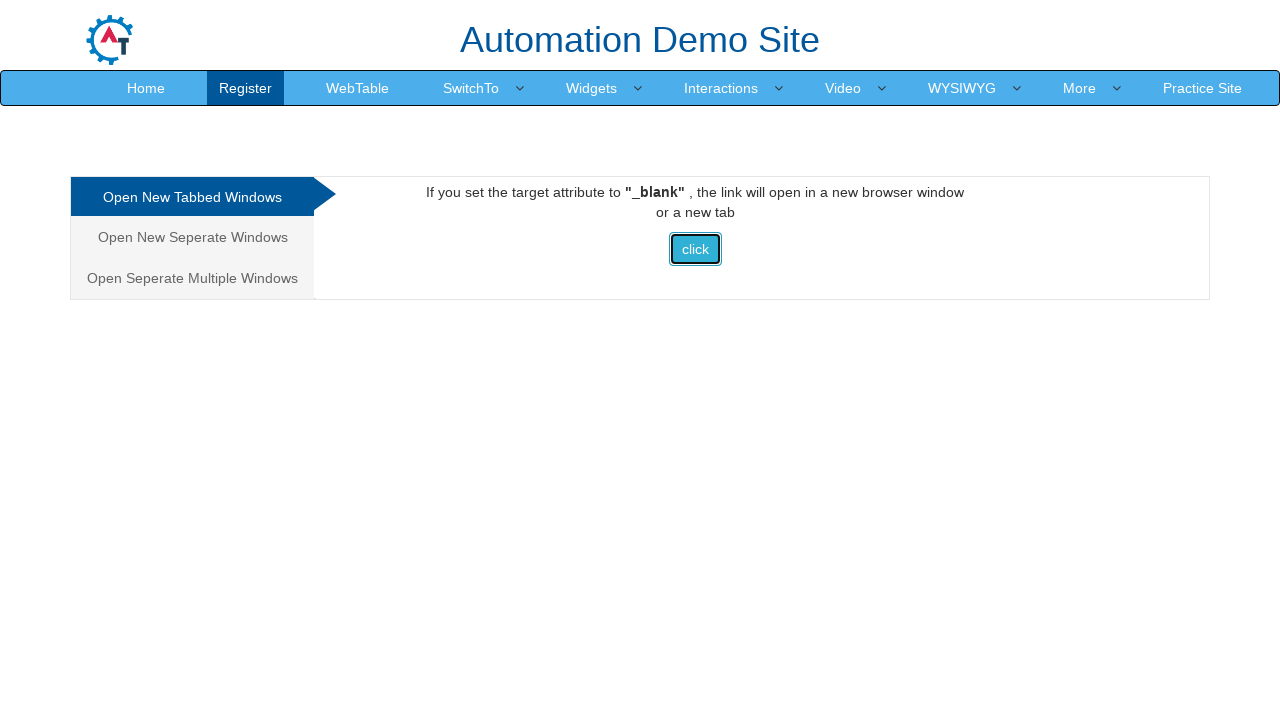

Waited for new page to open
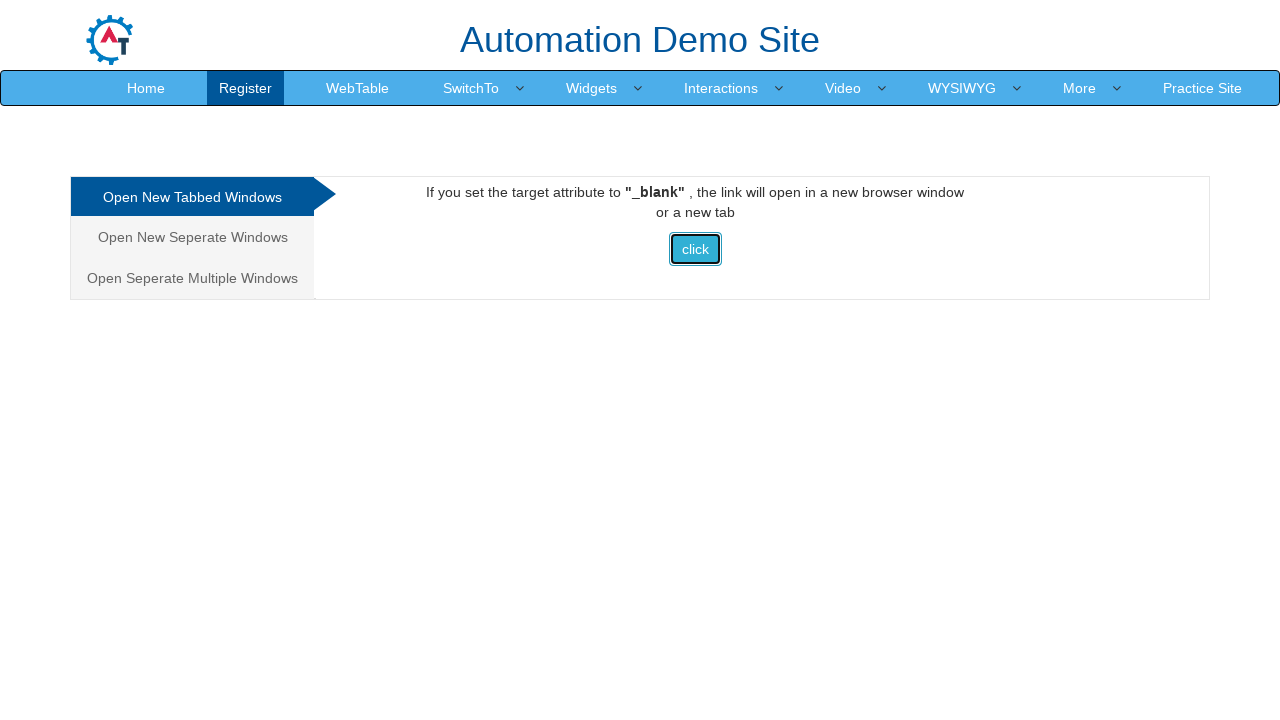

Retrieved all pages in context
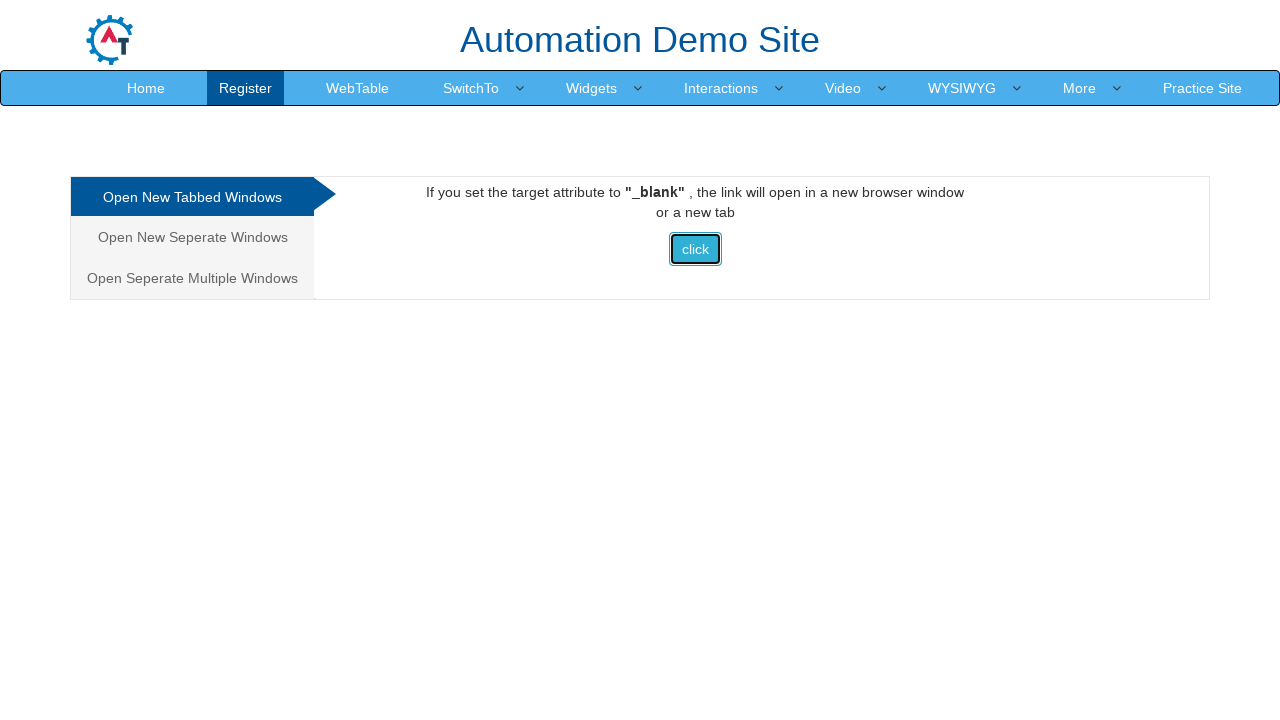

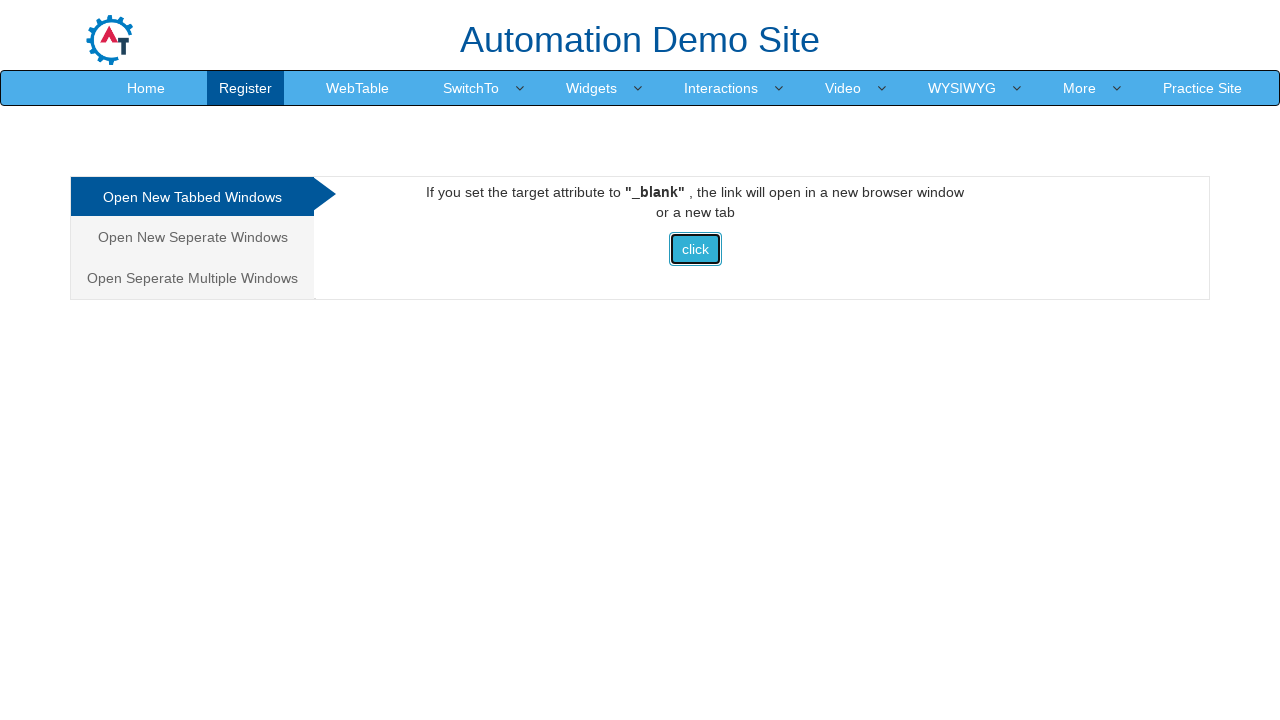